Tests scrolling to an element on a registration form page, clicking the submit button, and highlighting elements using JavaScript evaluation. Demonstrates scroll-into-view and element styling functionality.

Starting URL: https://demo.automationtesting.in/Register.html

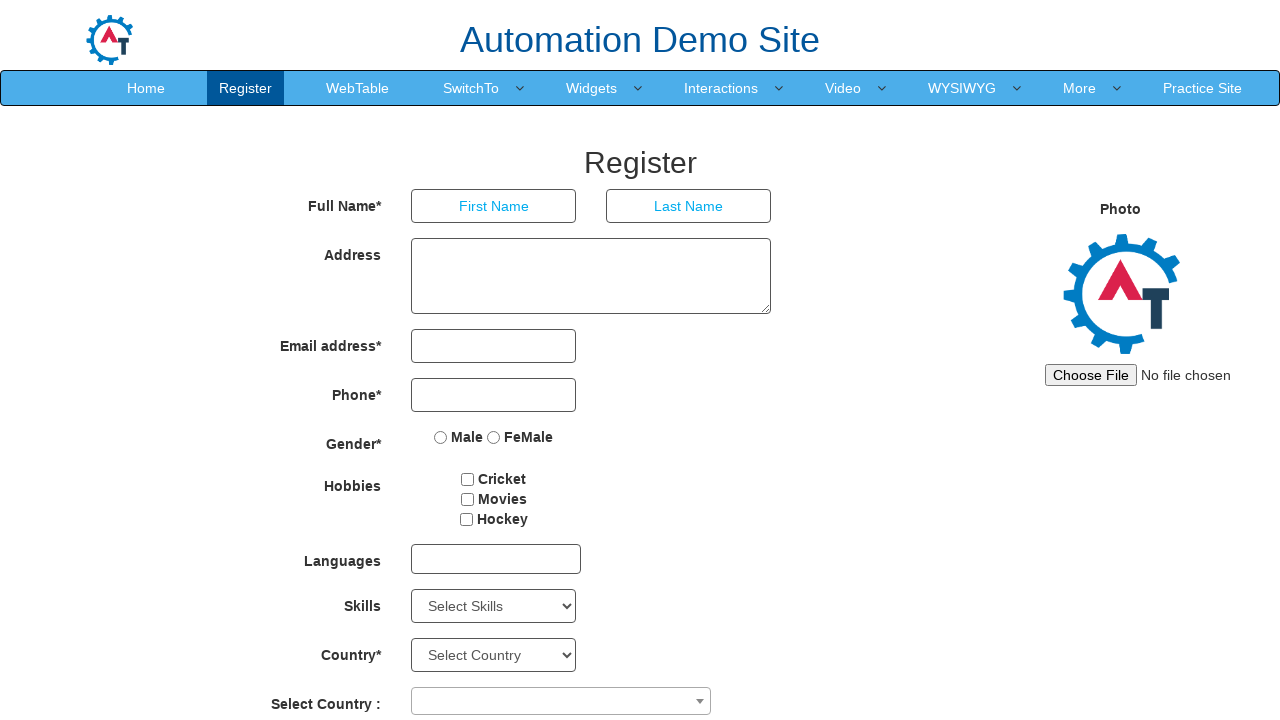

Set viewport size to 1920x1080
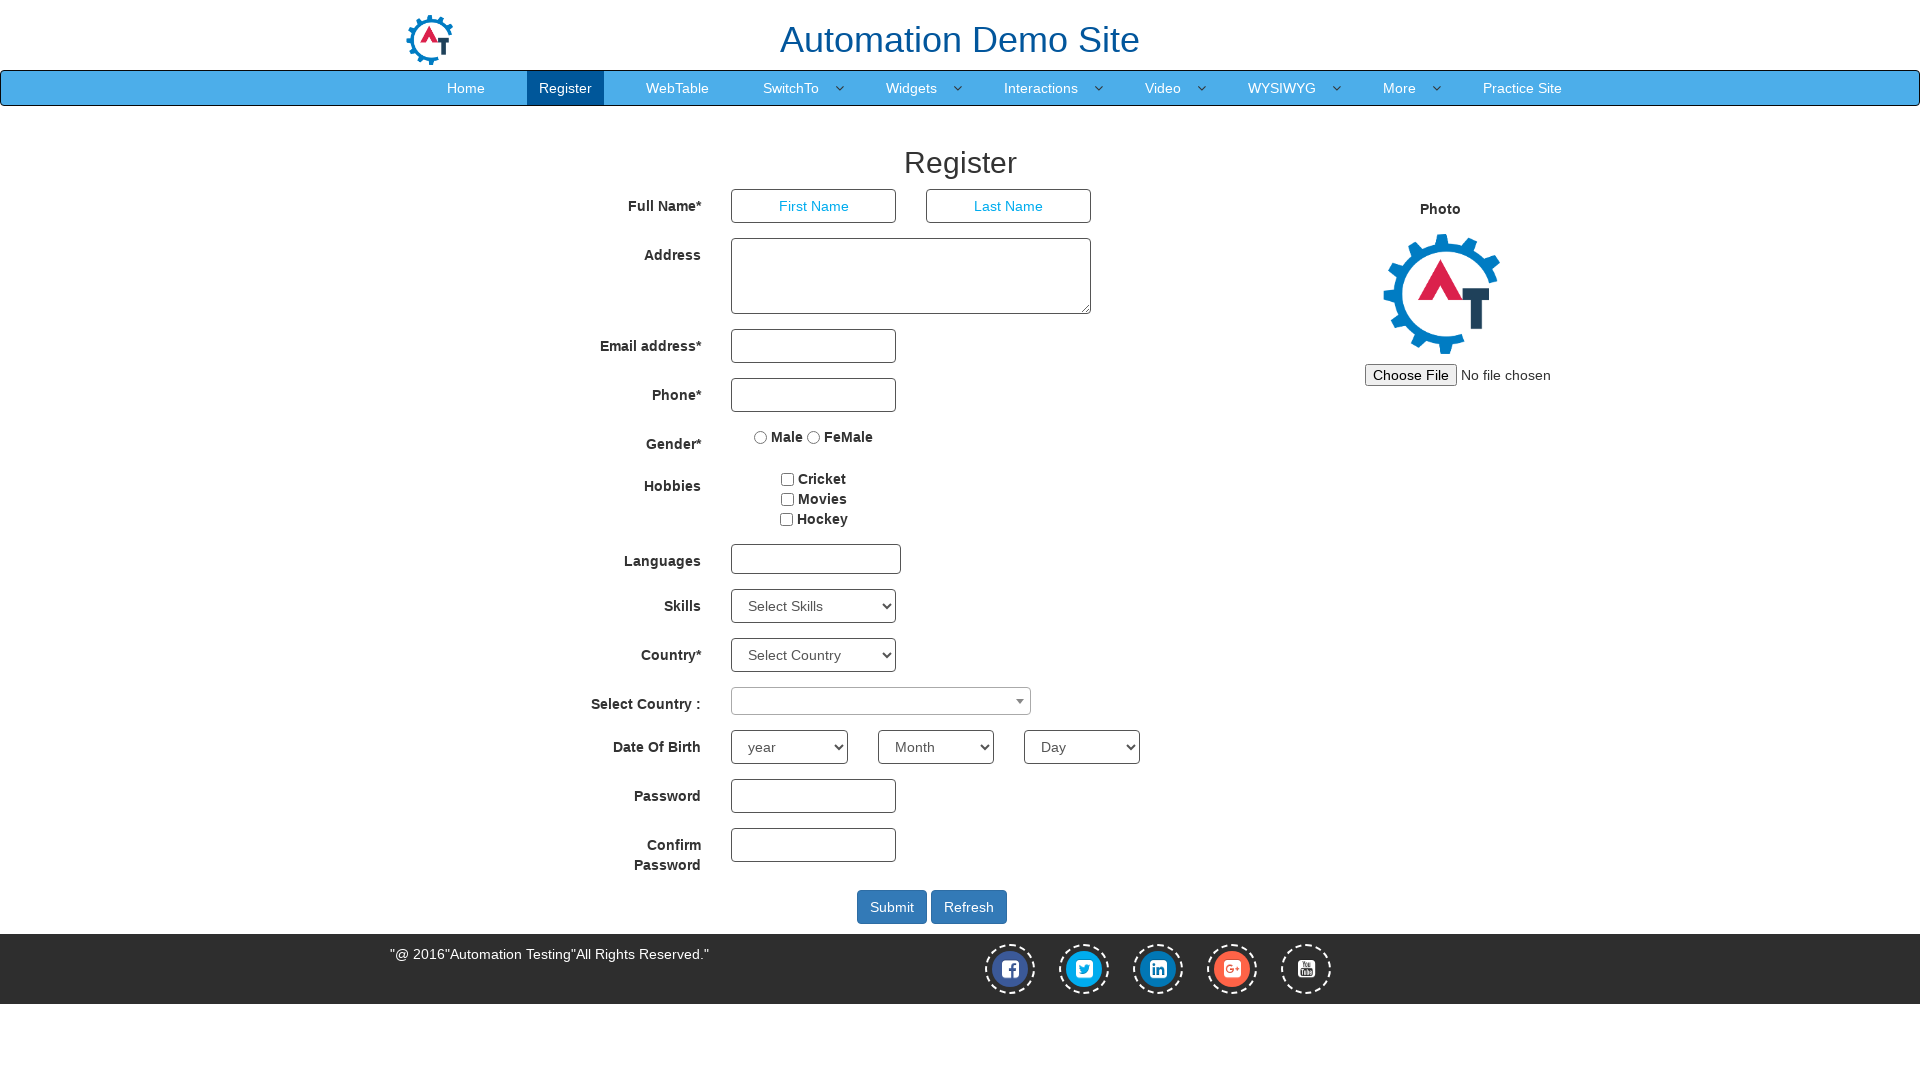

Located submit button element
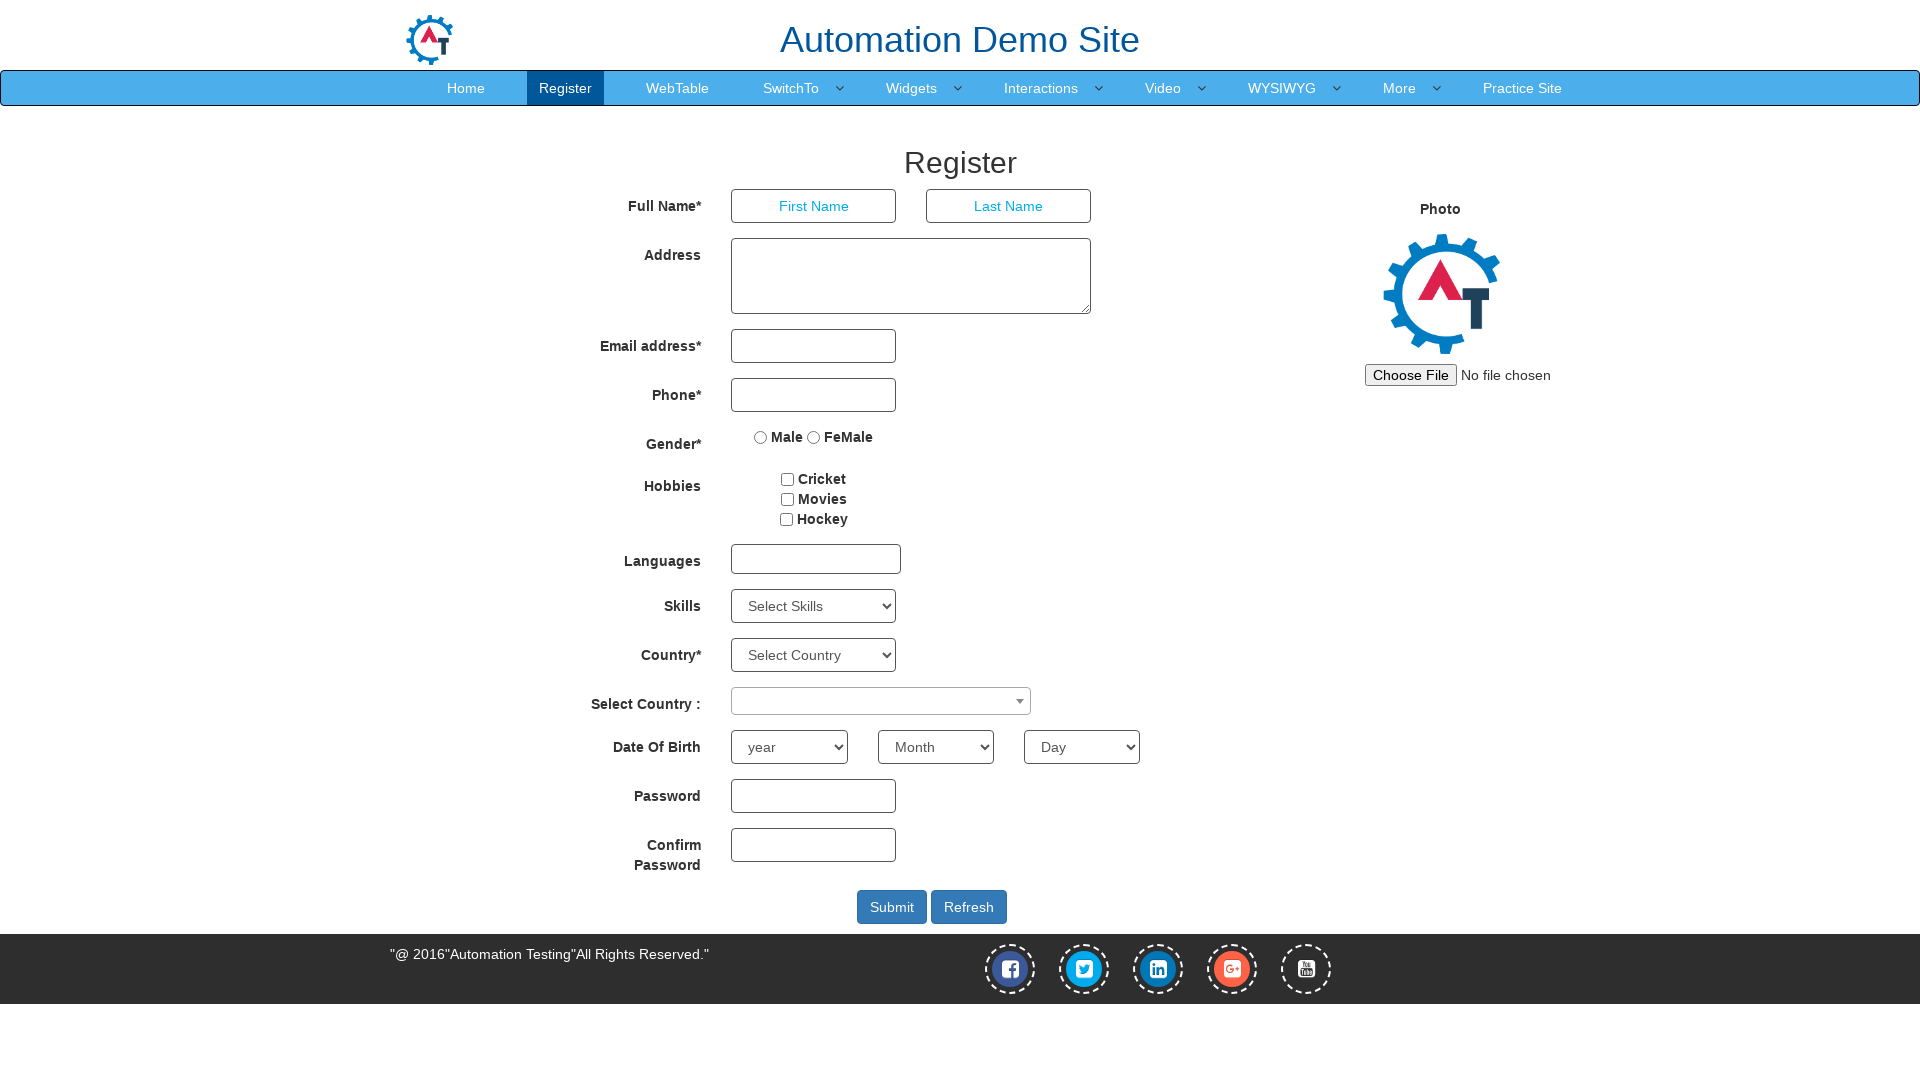

Scrolled submit button into view
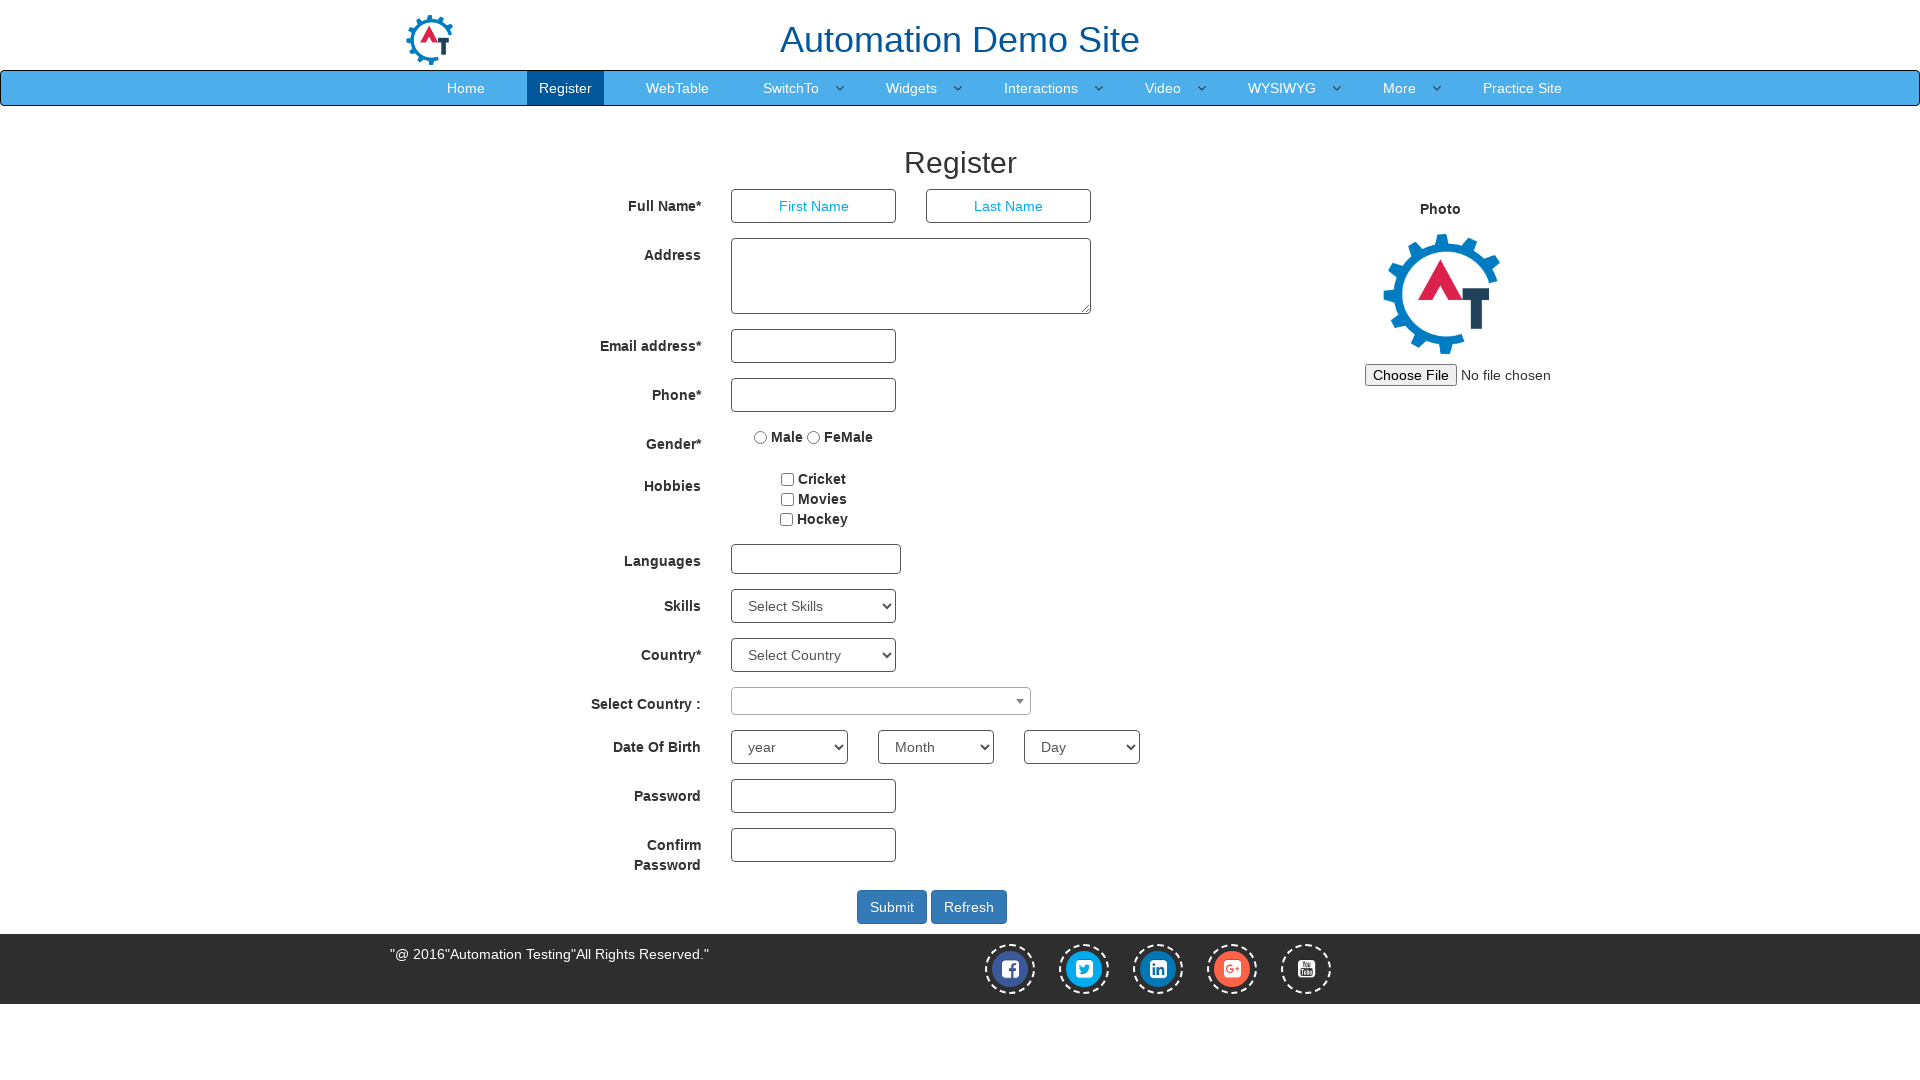

Waited 1000ms for smooth scroll to complete
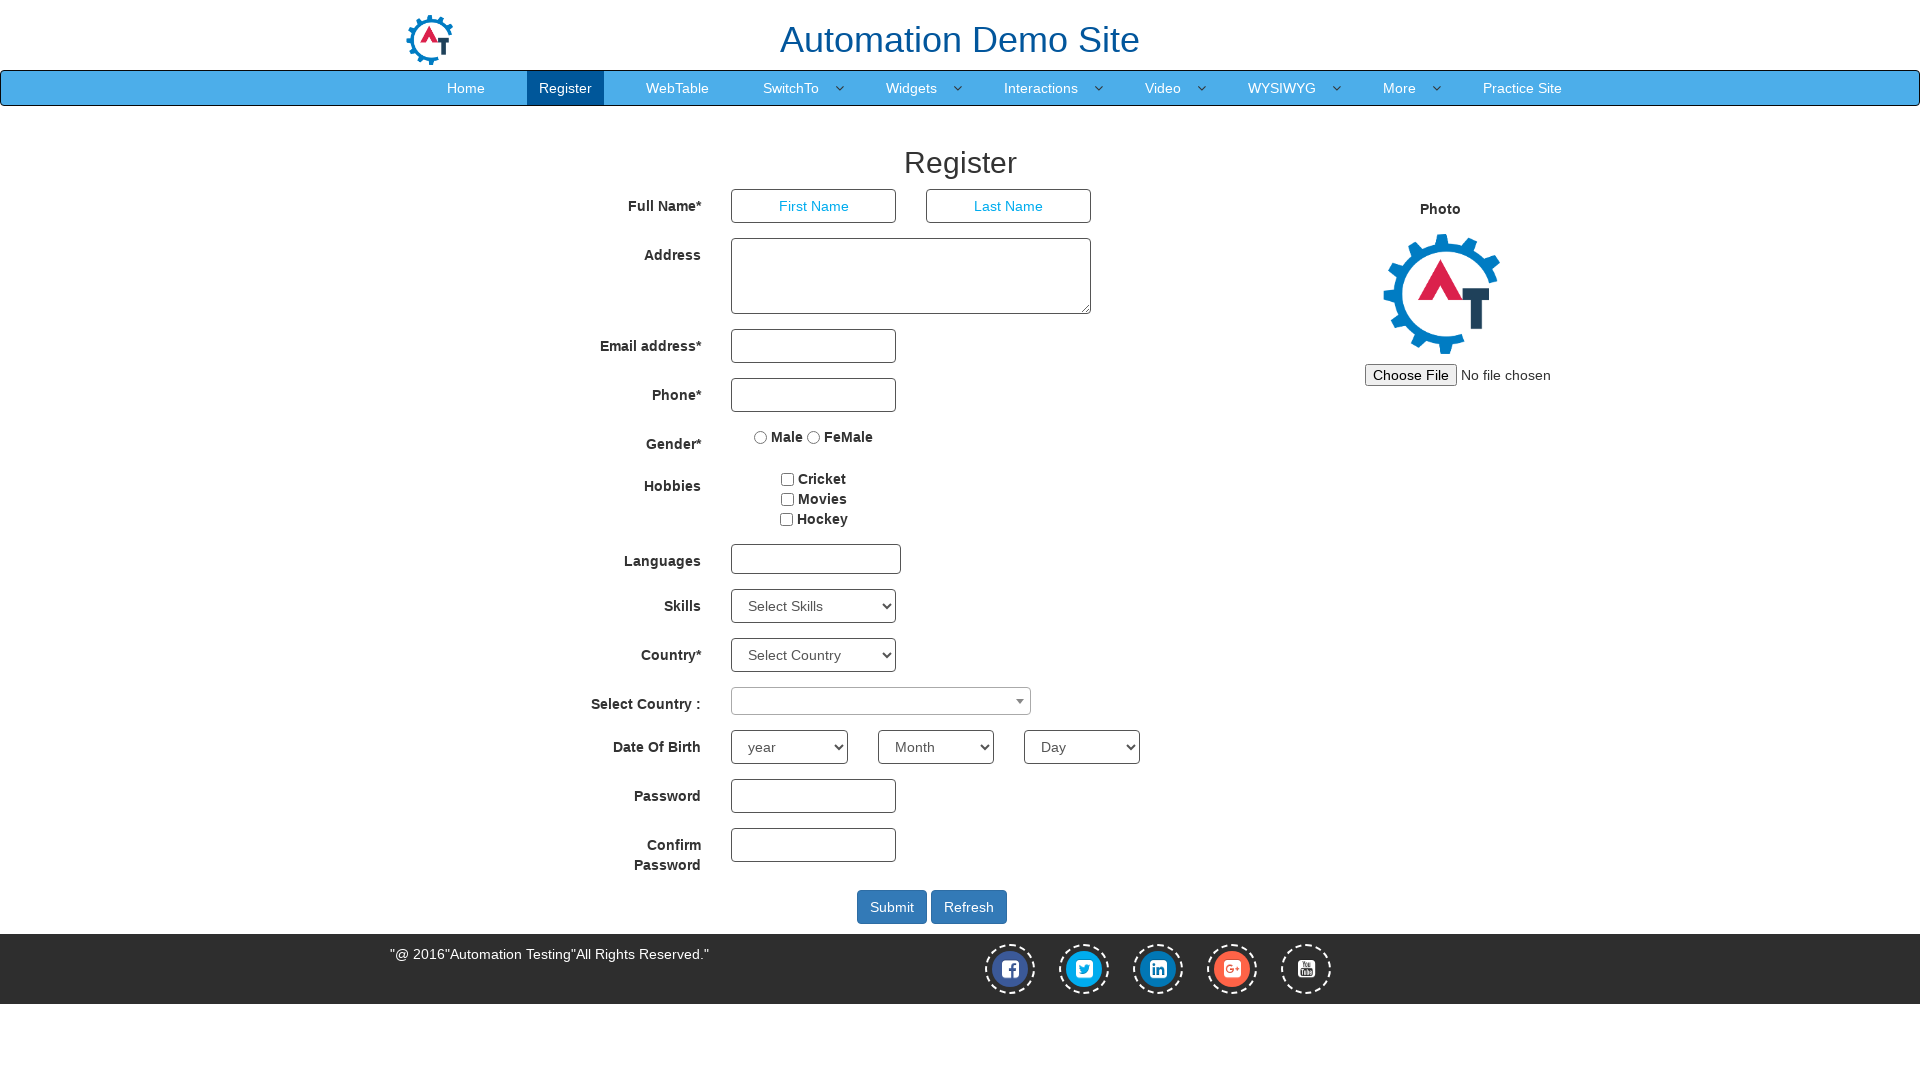

Clicked submit button at (892, 907) on xpath=//button[@id='submitbtn']
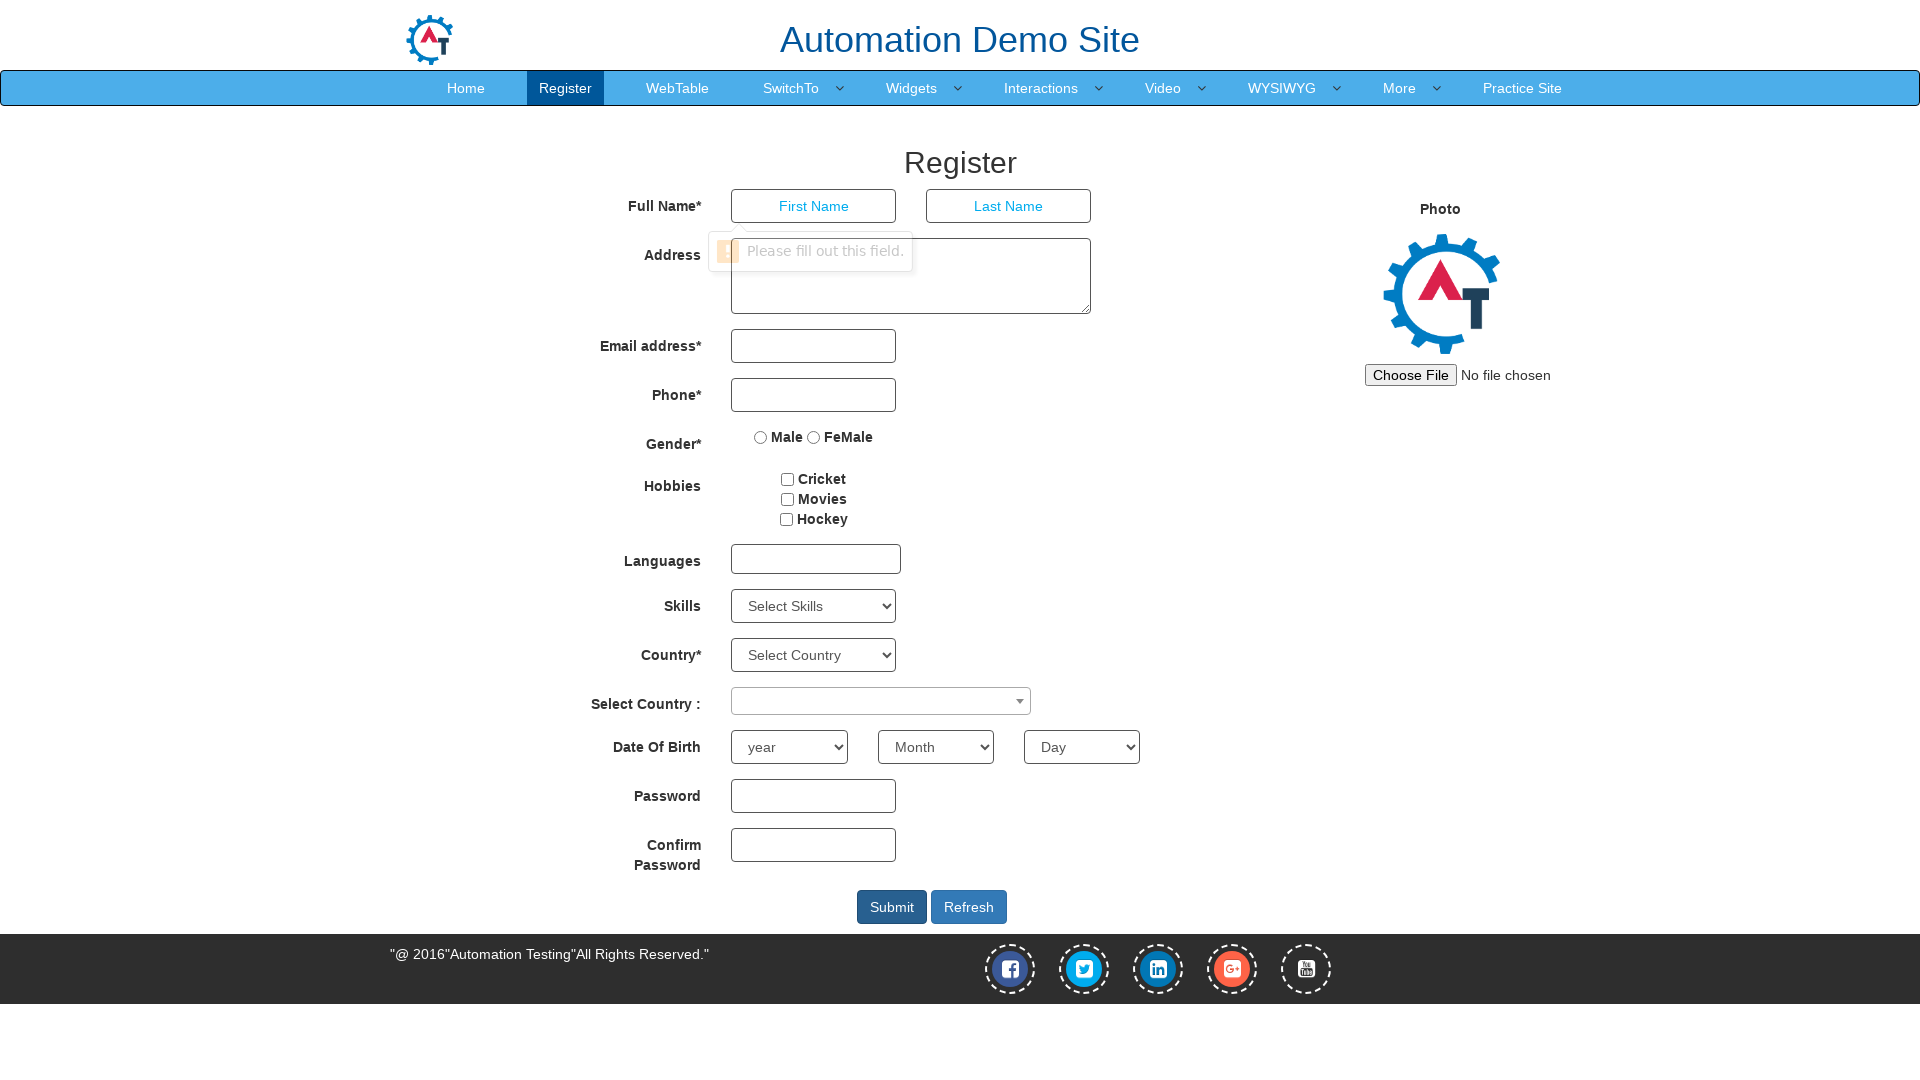

Highlighted submit button with yellow background and red border
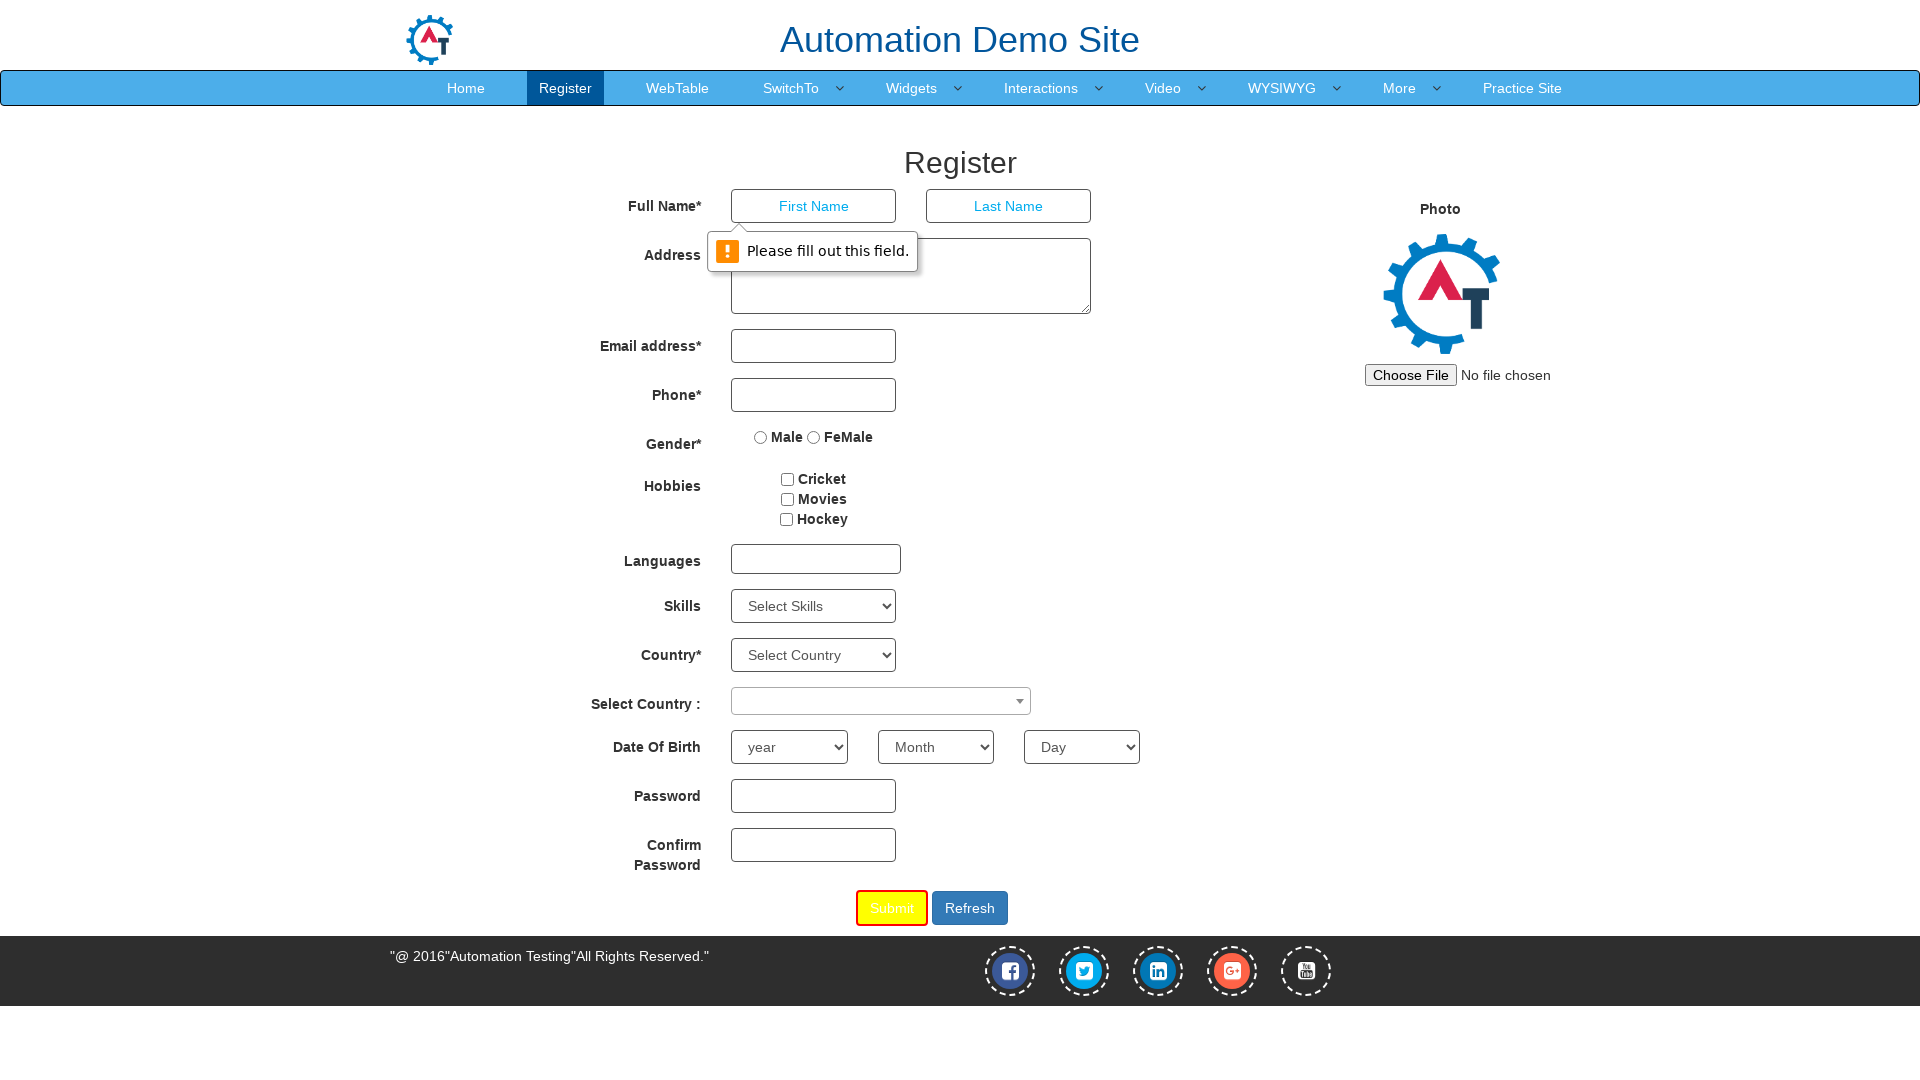

Located file input element
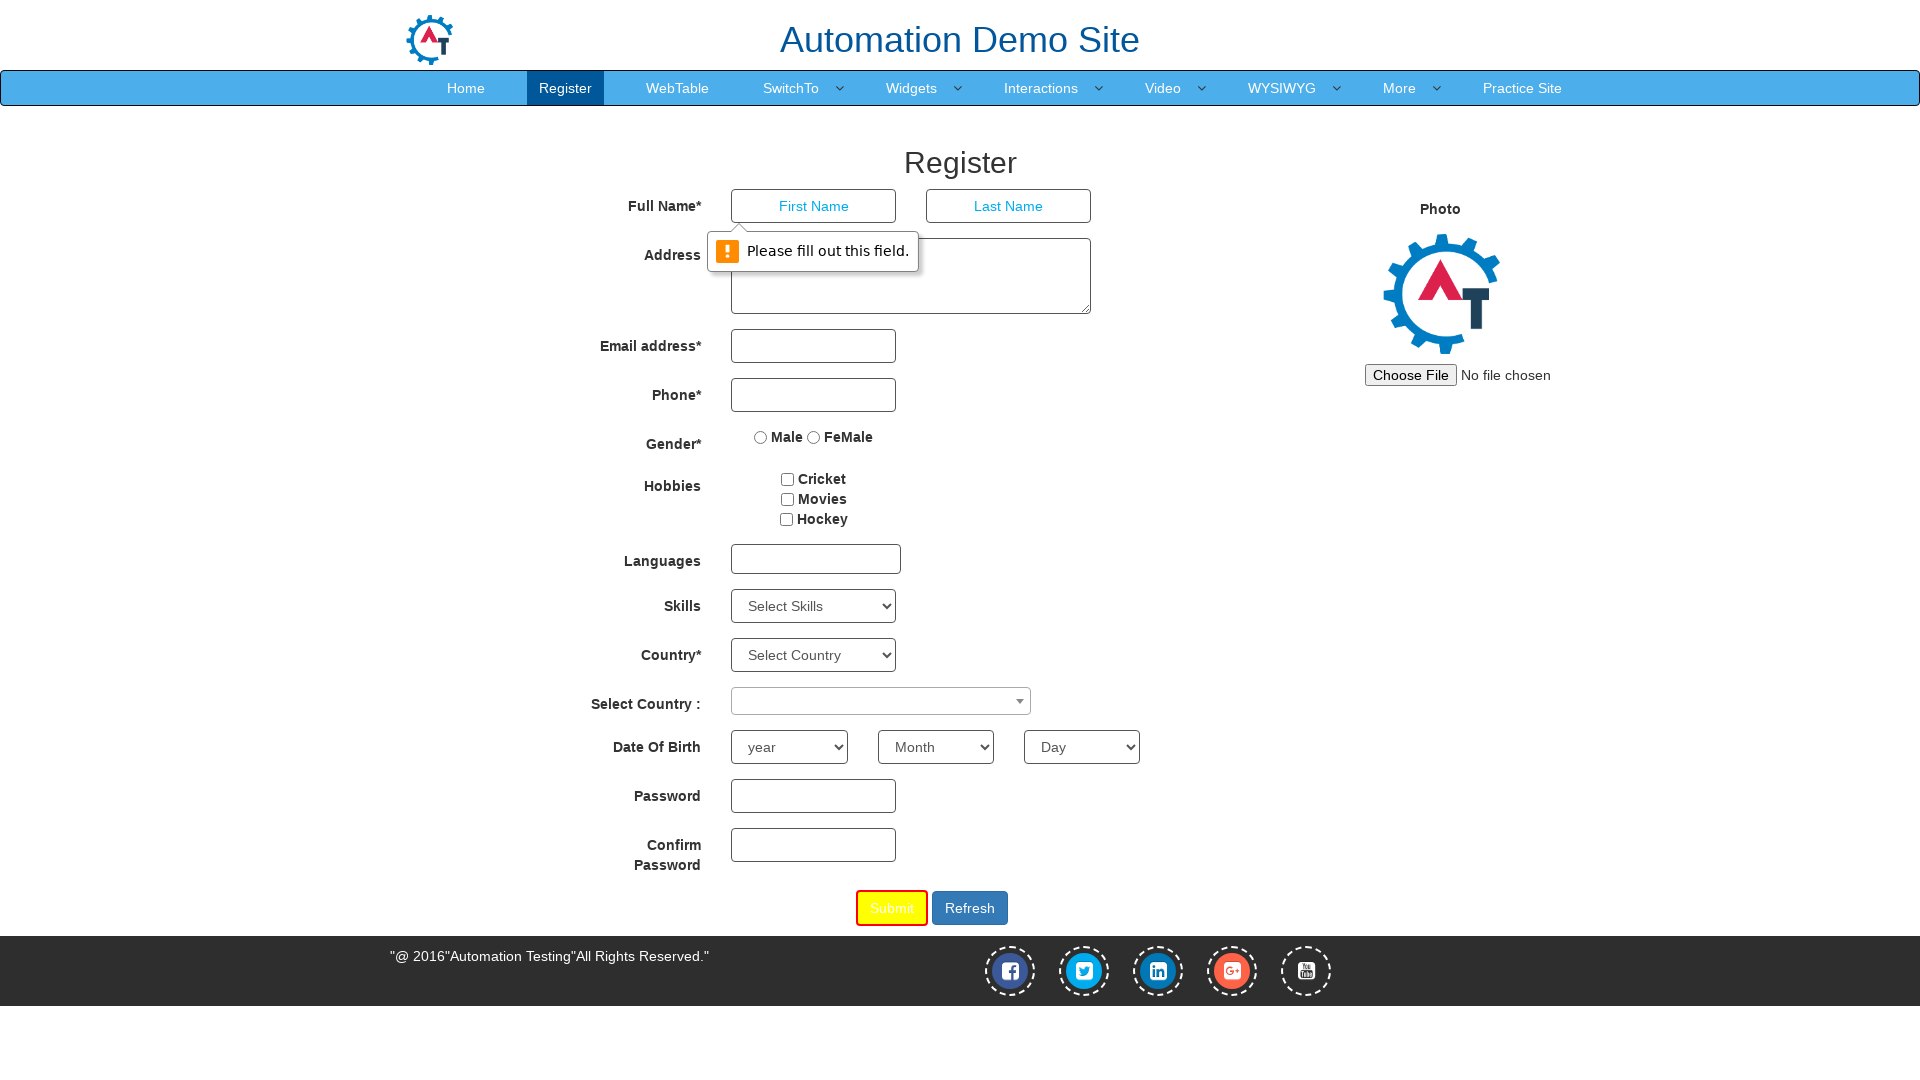

Highlighted file input element with yellow background and red border
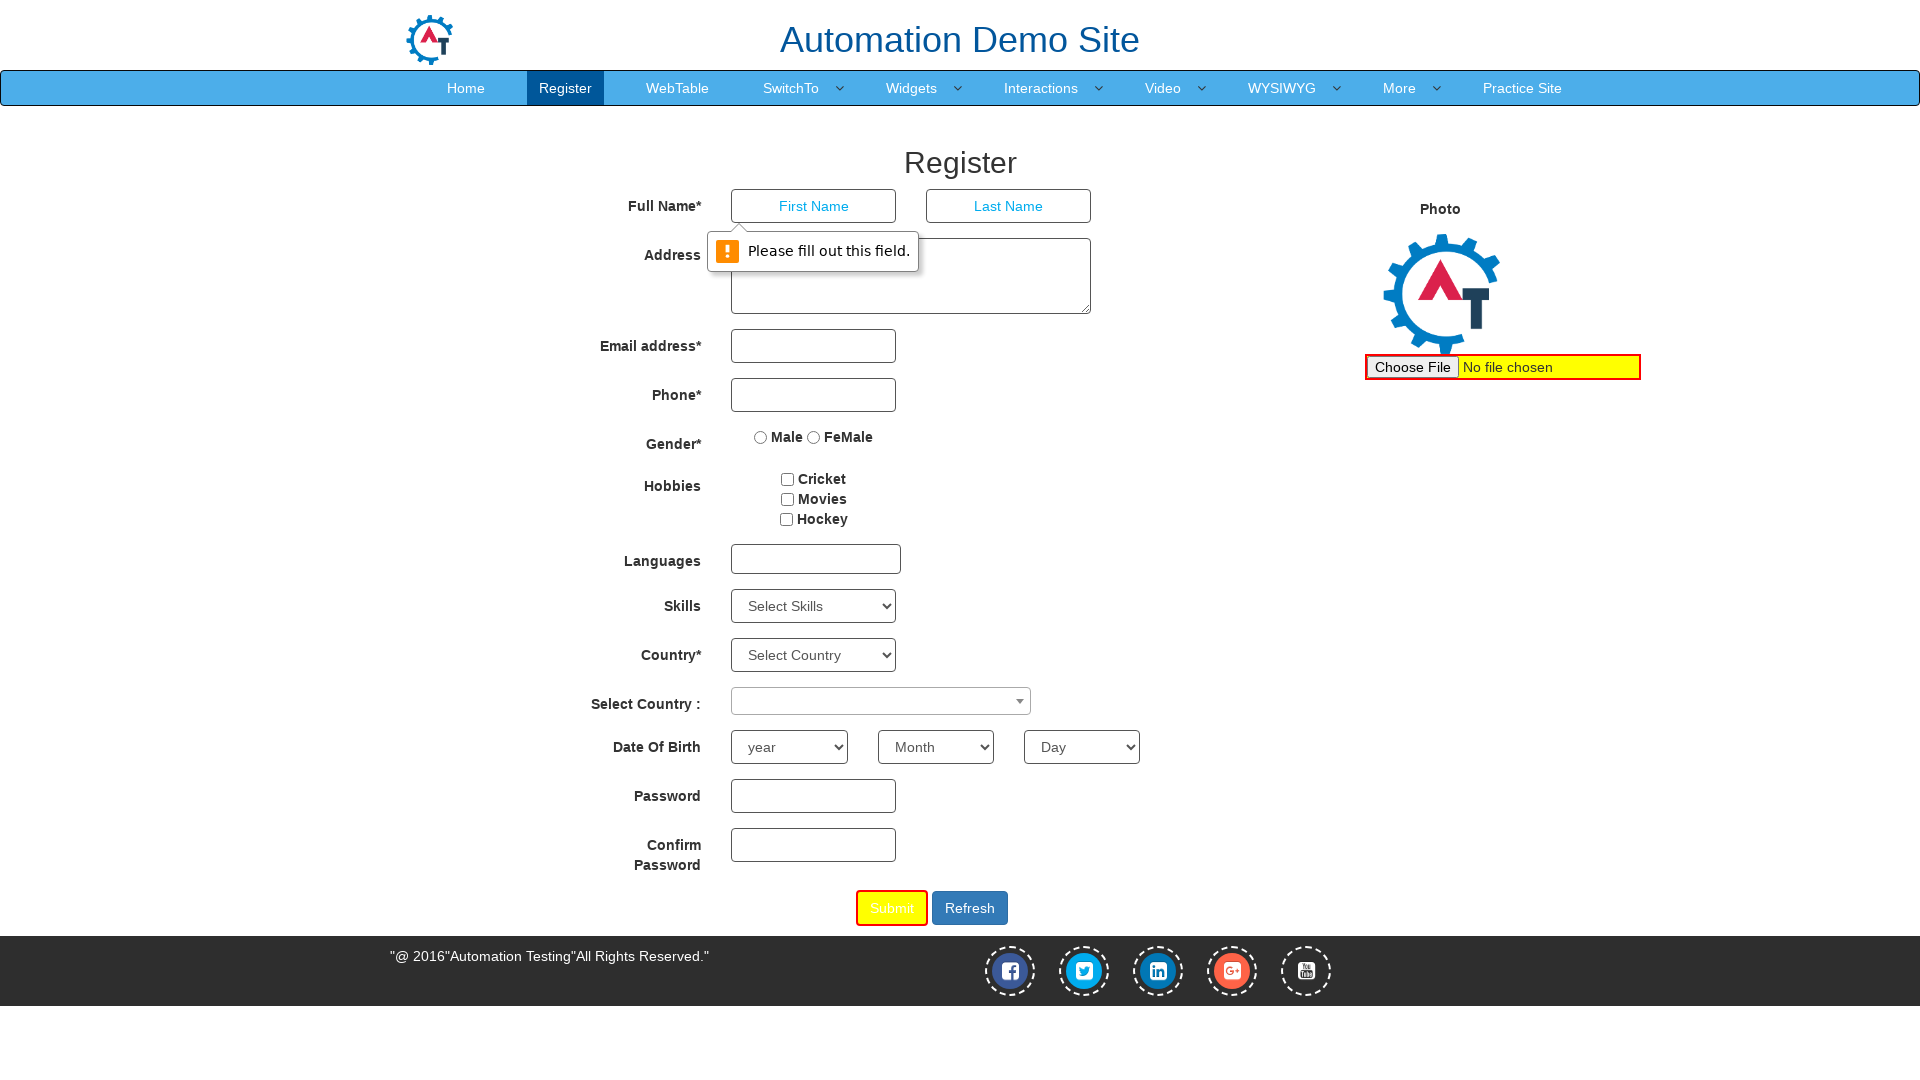

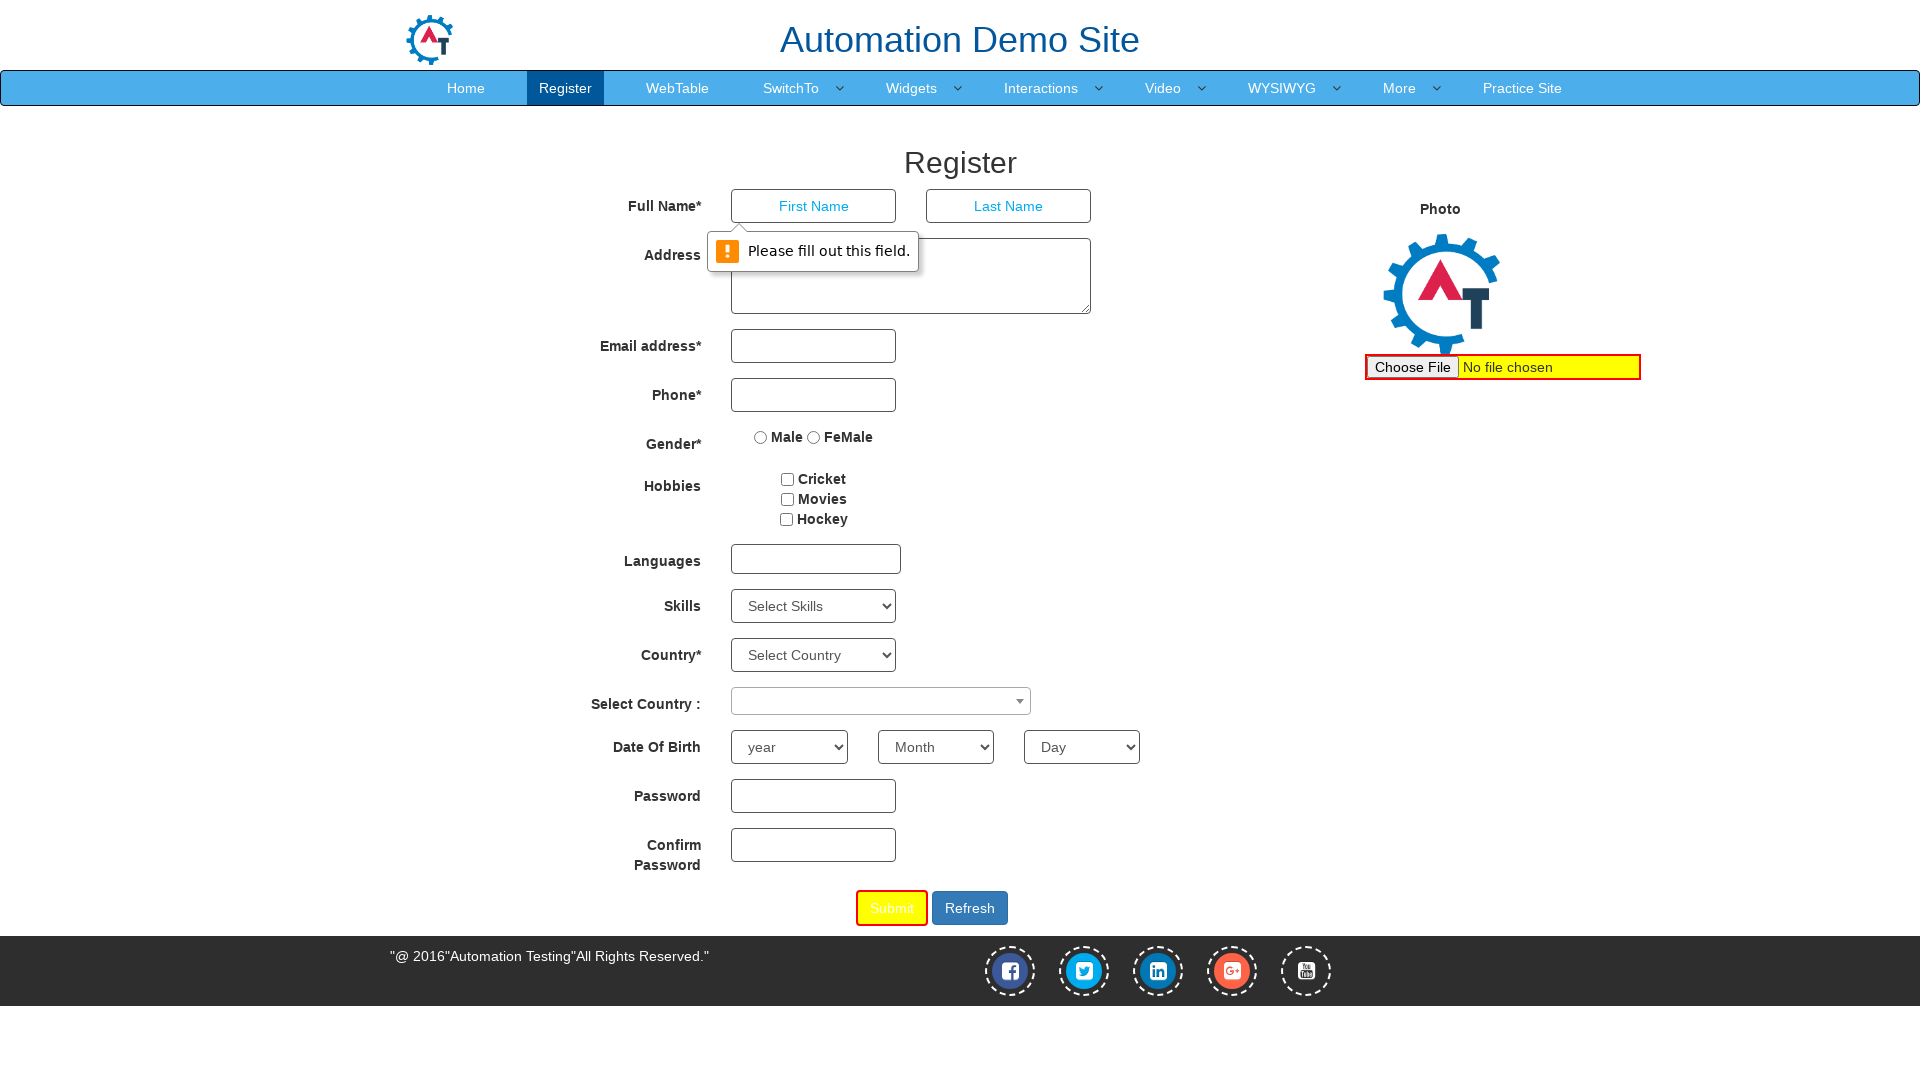